Navigates to OrangeHRM 30-day free trial page, clicks the "Contact Sales" button, and verifies a country dropdown with India option exists

Starting URL: https://orangehrmlive.com/en/30-day-free-trial

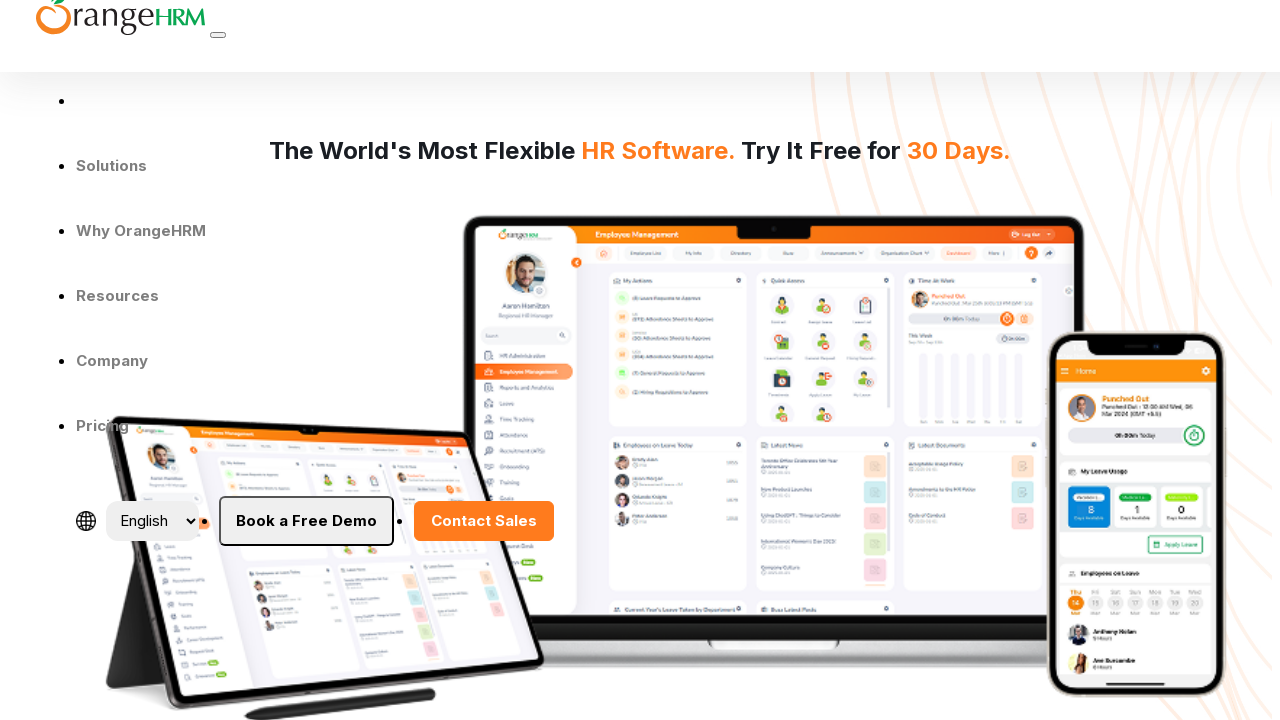

Navigated to OrangeHRM 30-day free trial page
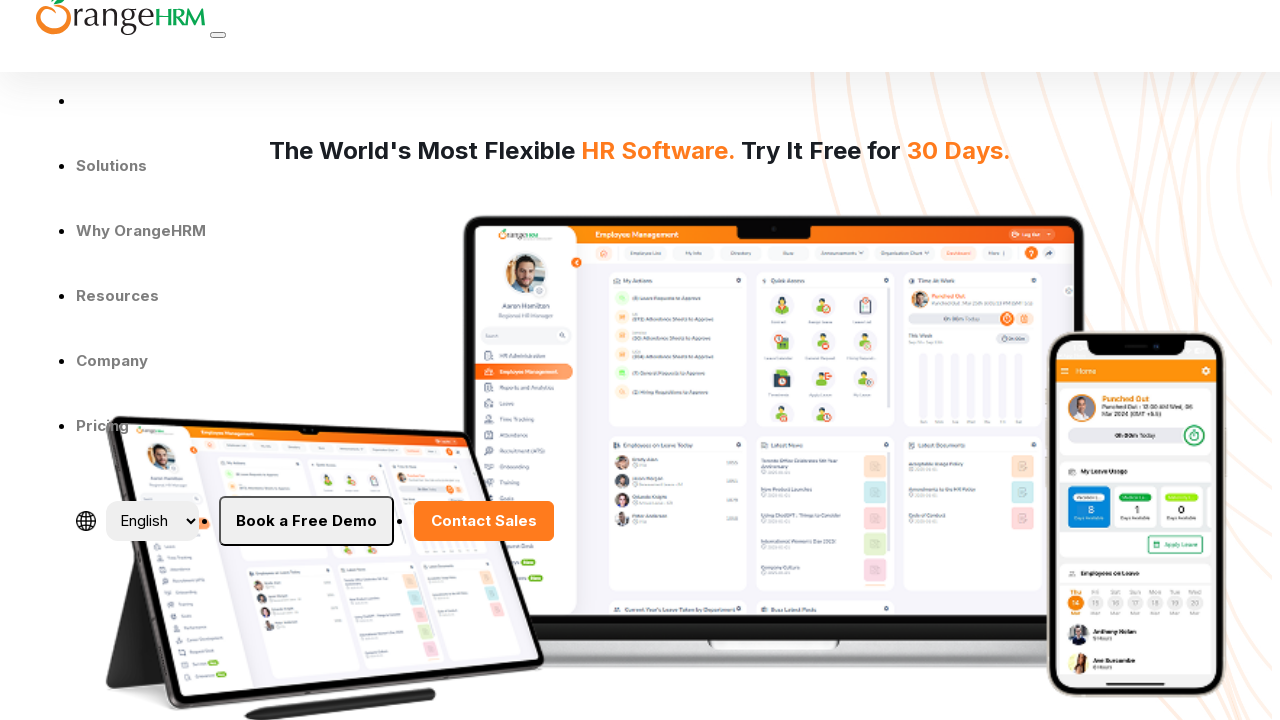

Clicked the 'Contact Sales' button at (484, 521) on internal:role=button[name="Contact Sales"i]
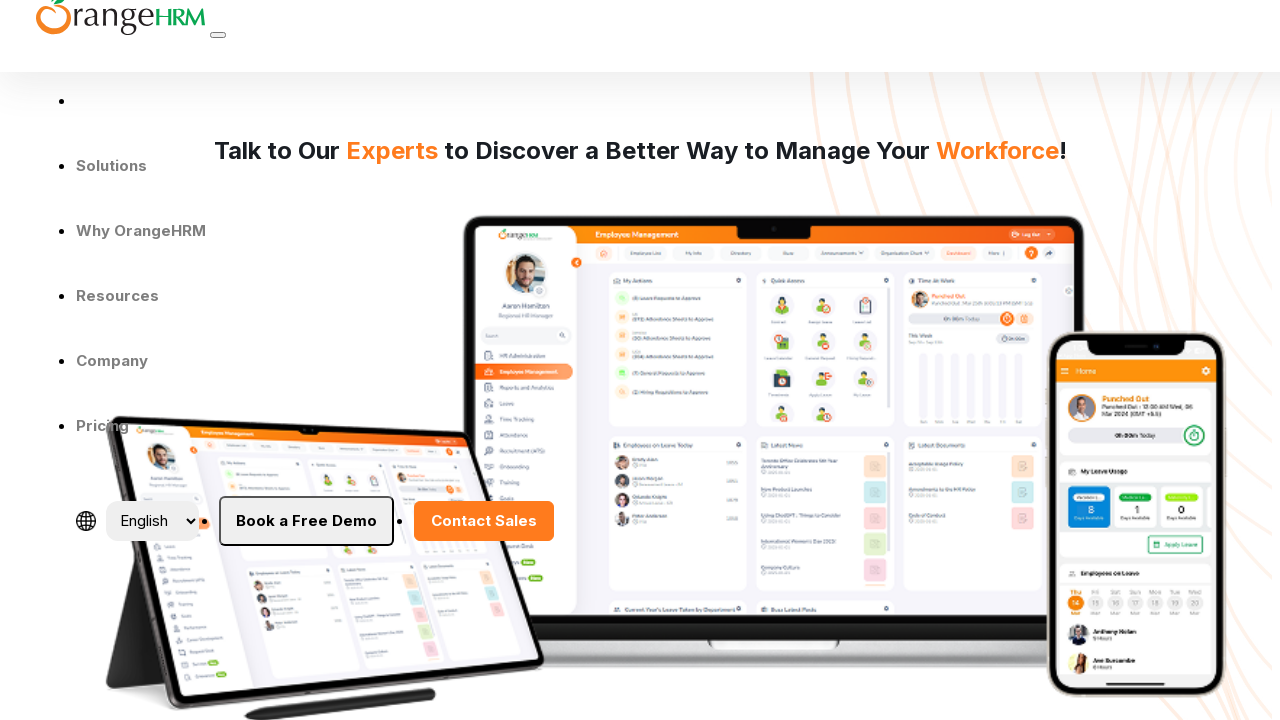

Verified country dropdown with India option exists
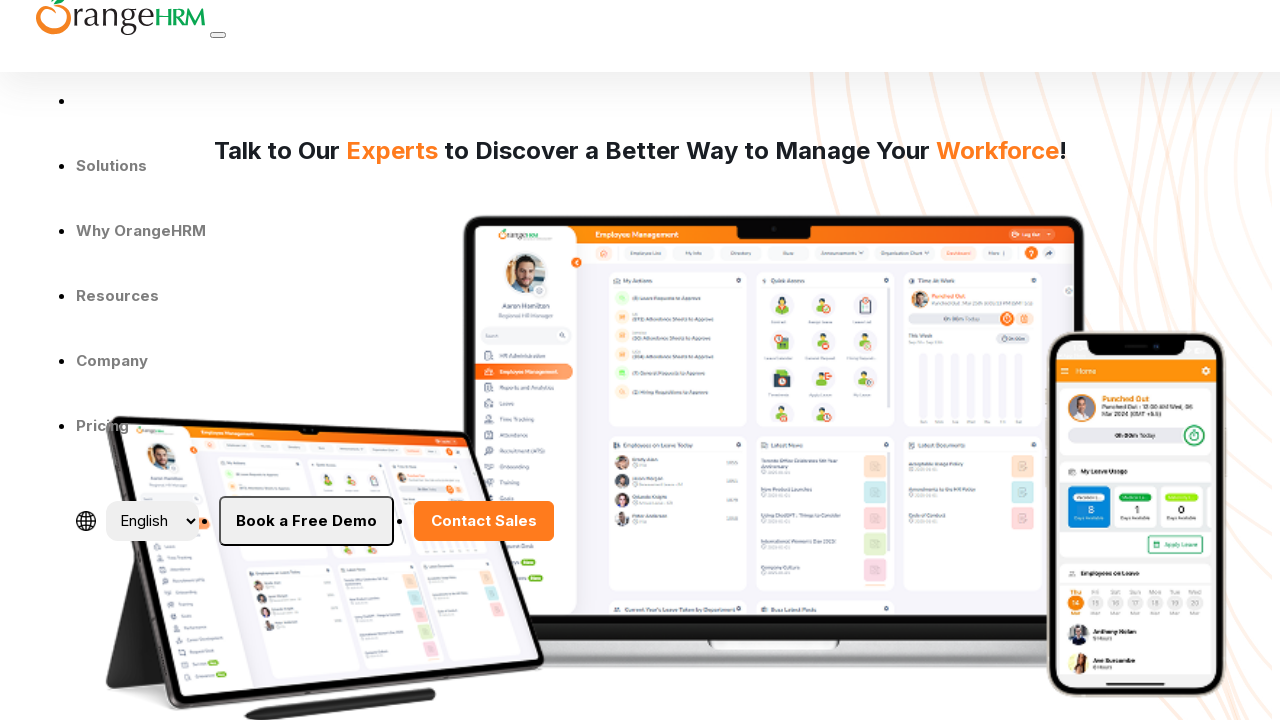

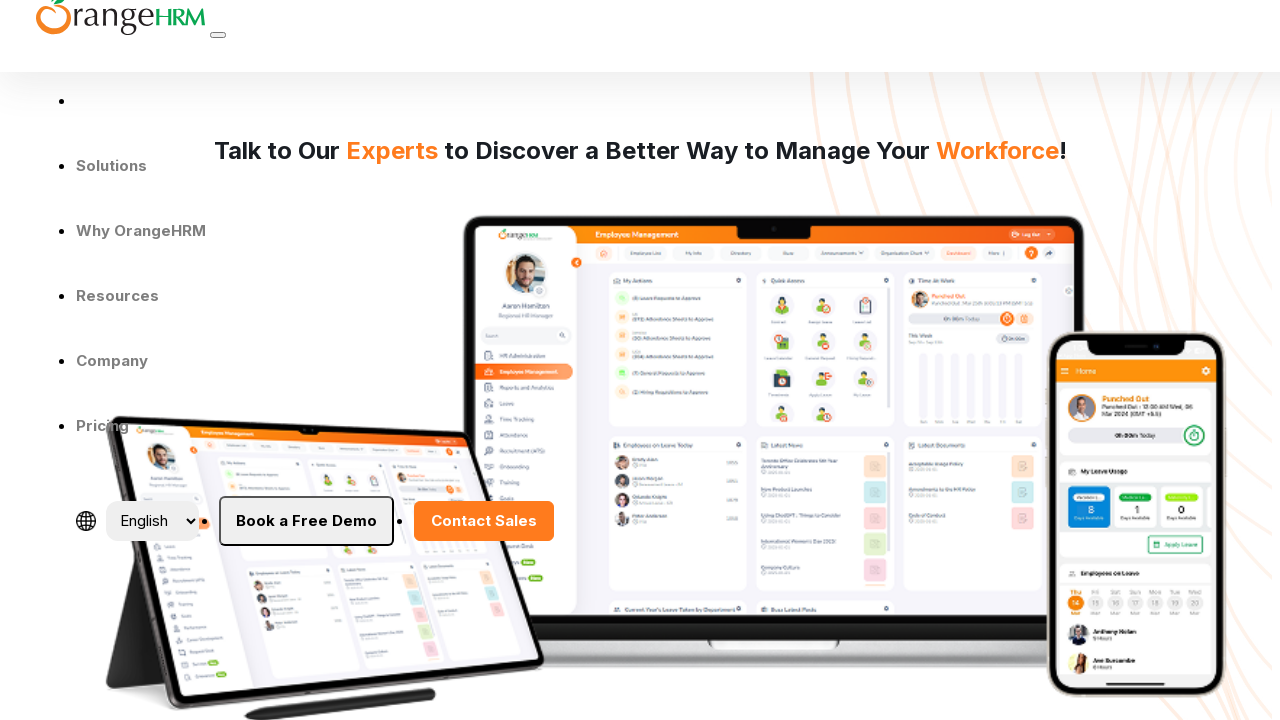